Tests switching the website language to English

Starting URL: https://mr-usackiy.github.io/amici-D-italia/index.html#

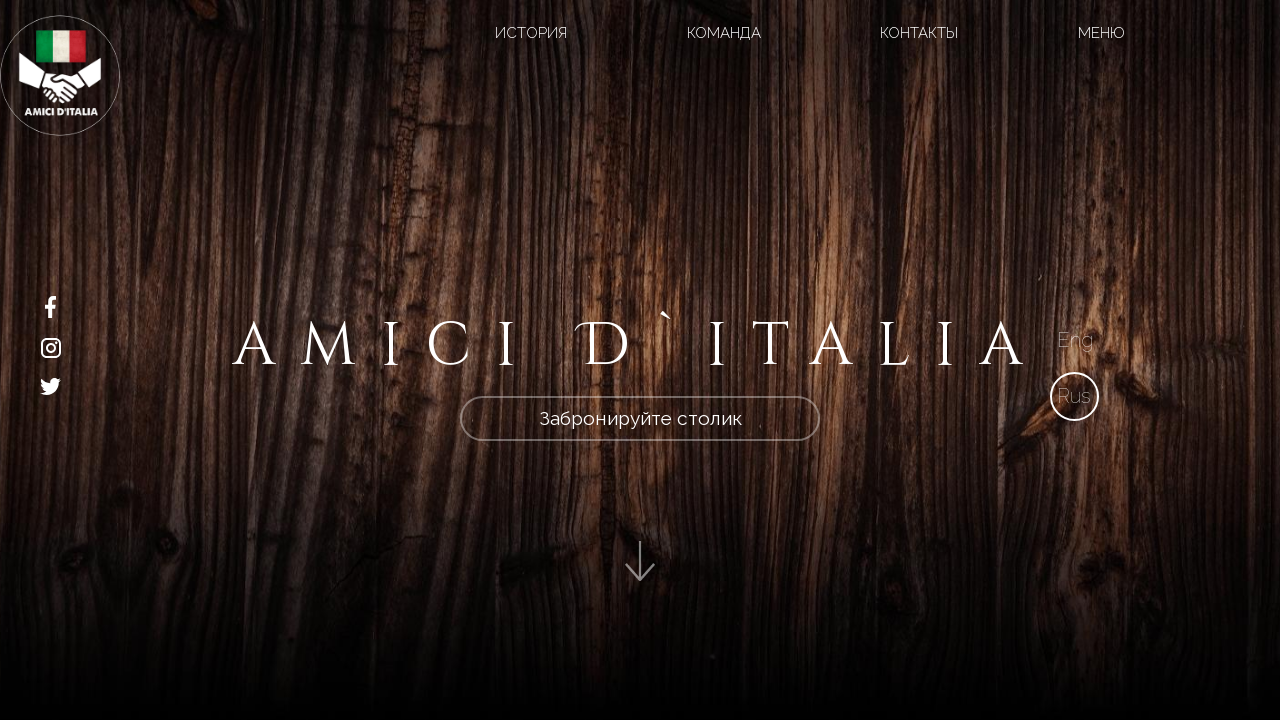

Clicked English language button at (1075, 340) on xpath=/html/body/div[2]/section/div[2]/div[1]/div[1]/a
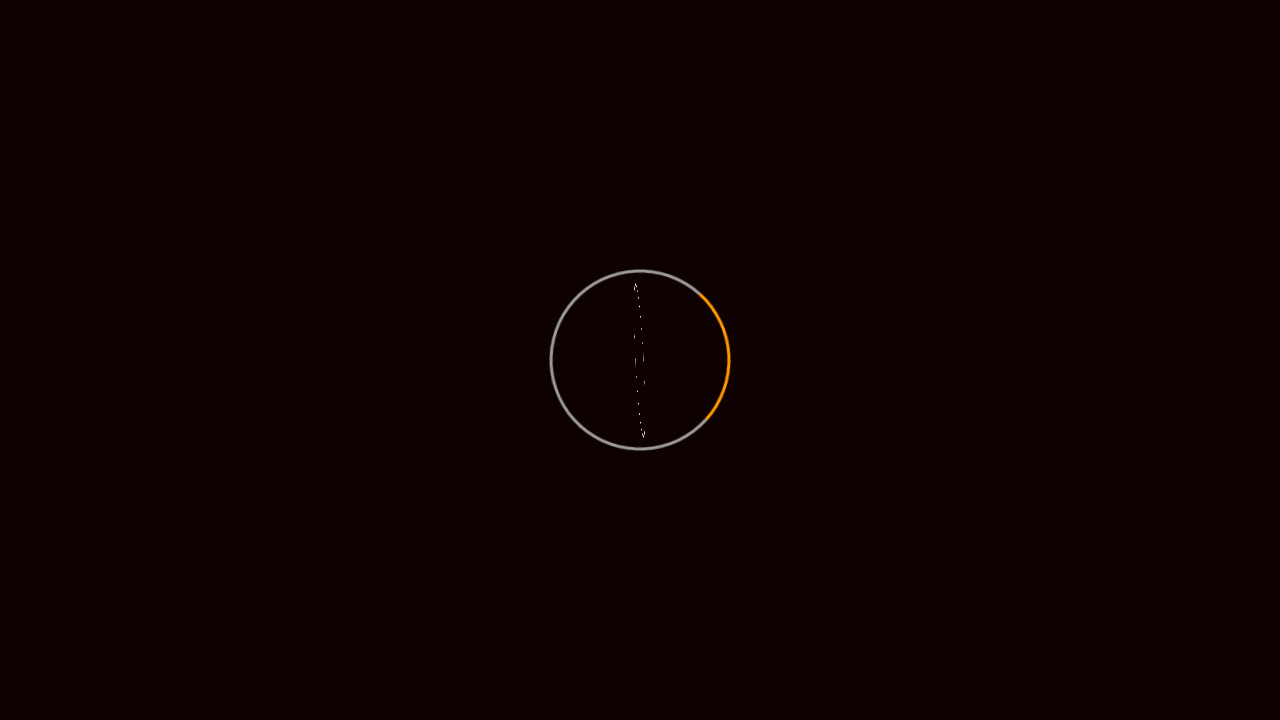

Waited 3 seconds for language switch to complete
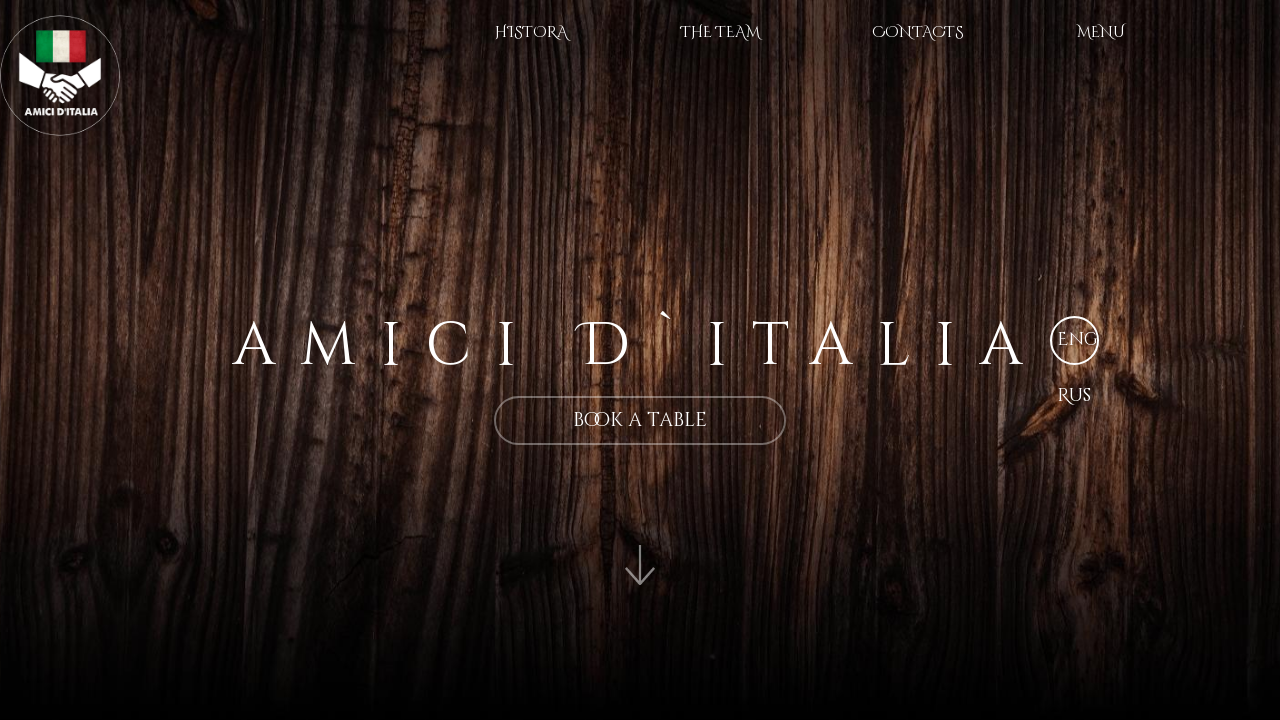

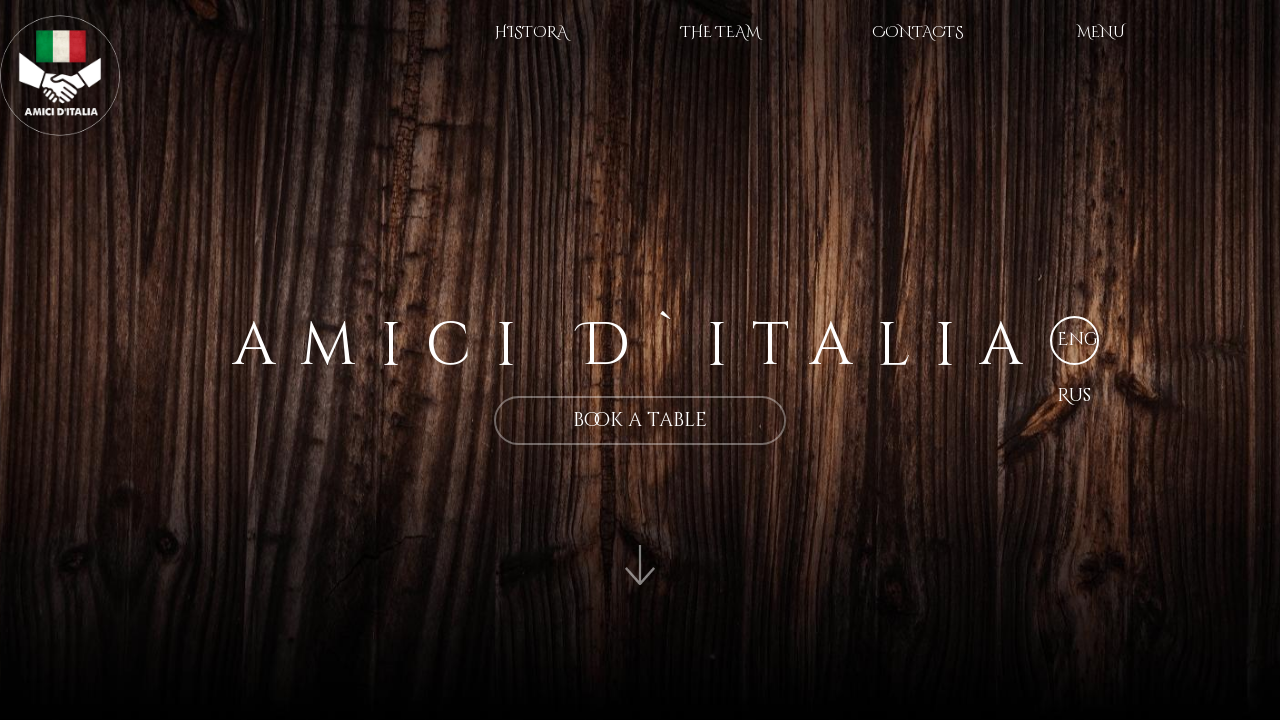